Navigates to the index page and clicks on the Spotify login button

Starting URL: https://rushlet.github.io/ci301_data-vis/website/index.html

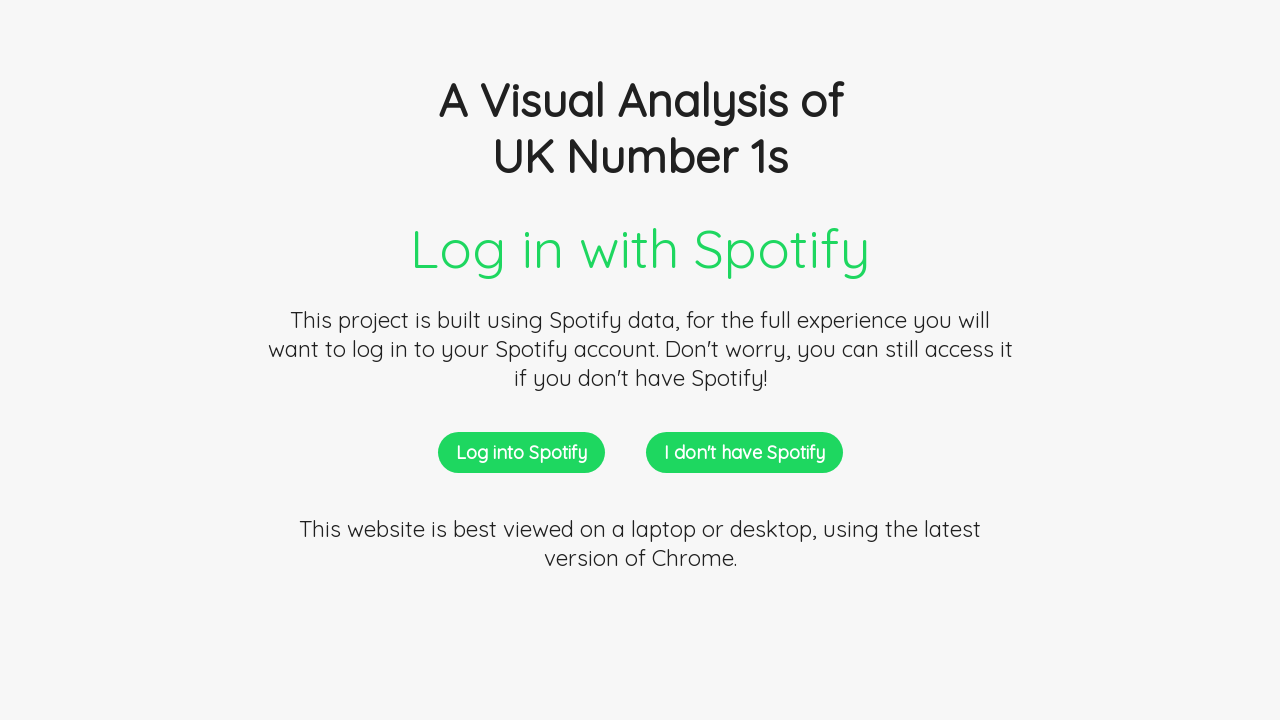

Navigated to index page
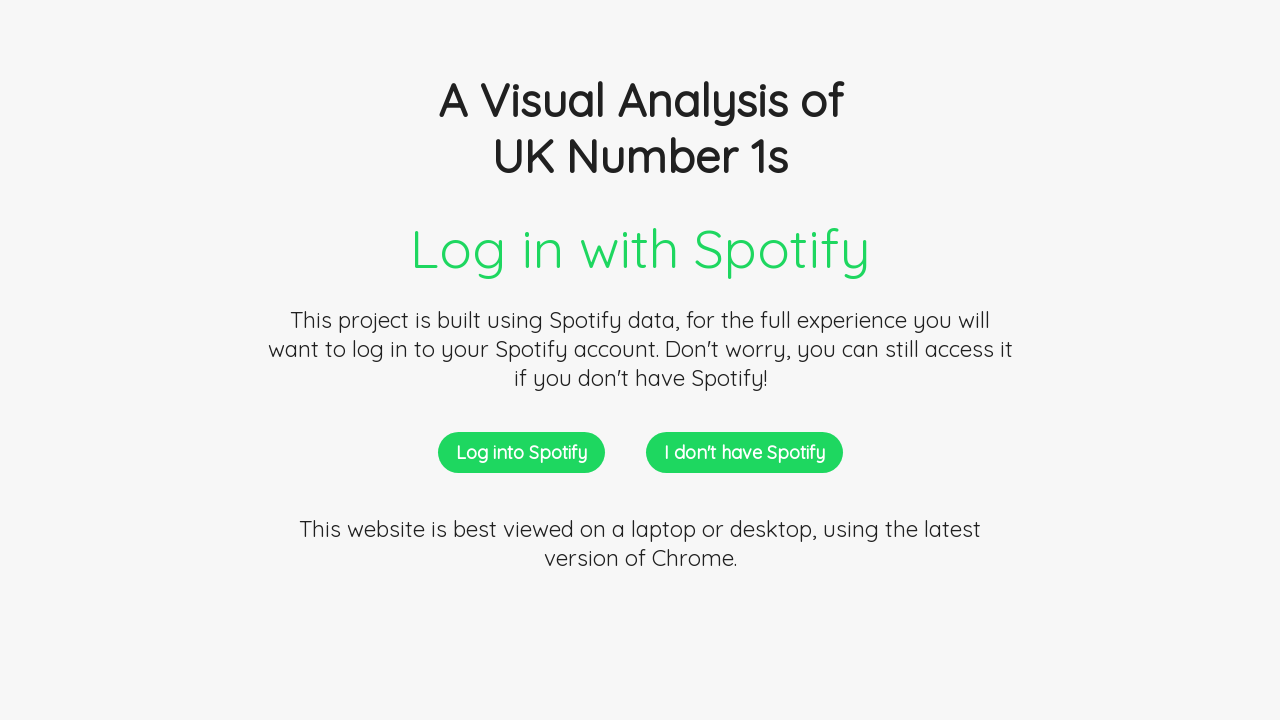

Clicked Log in with Spotify button at (521, 453) on #spotify-log-in
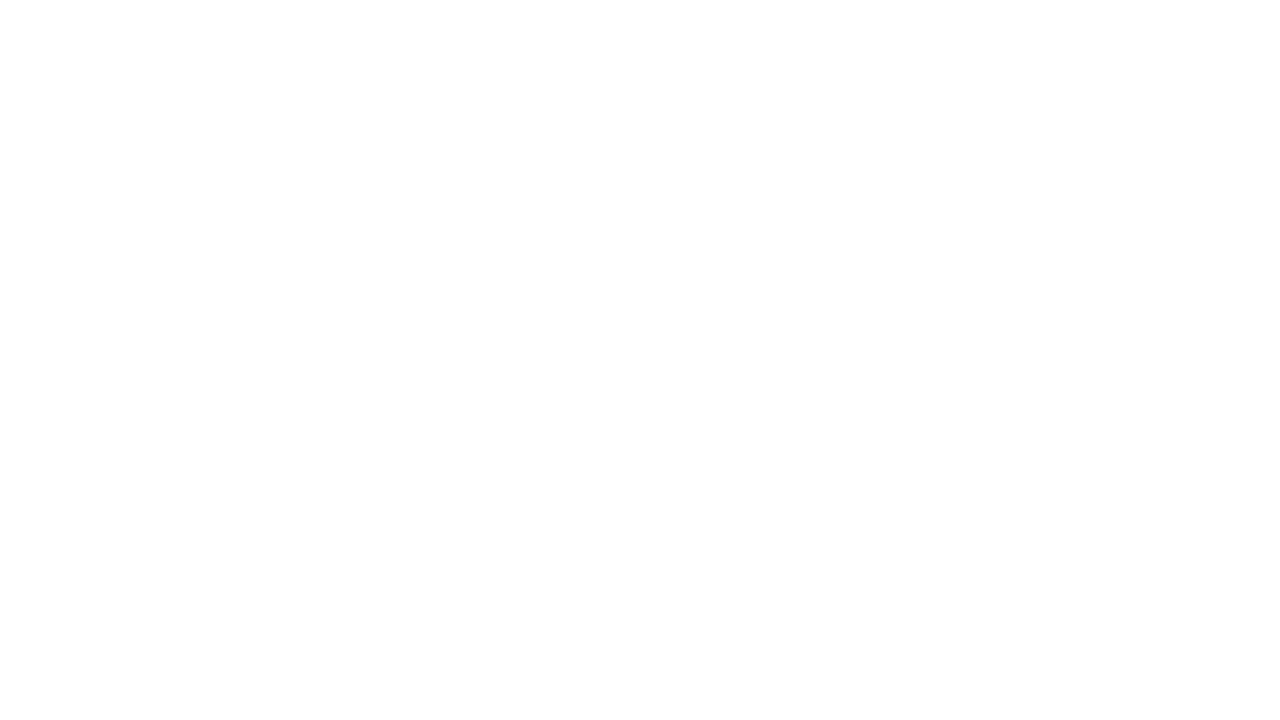

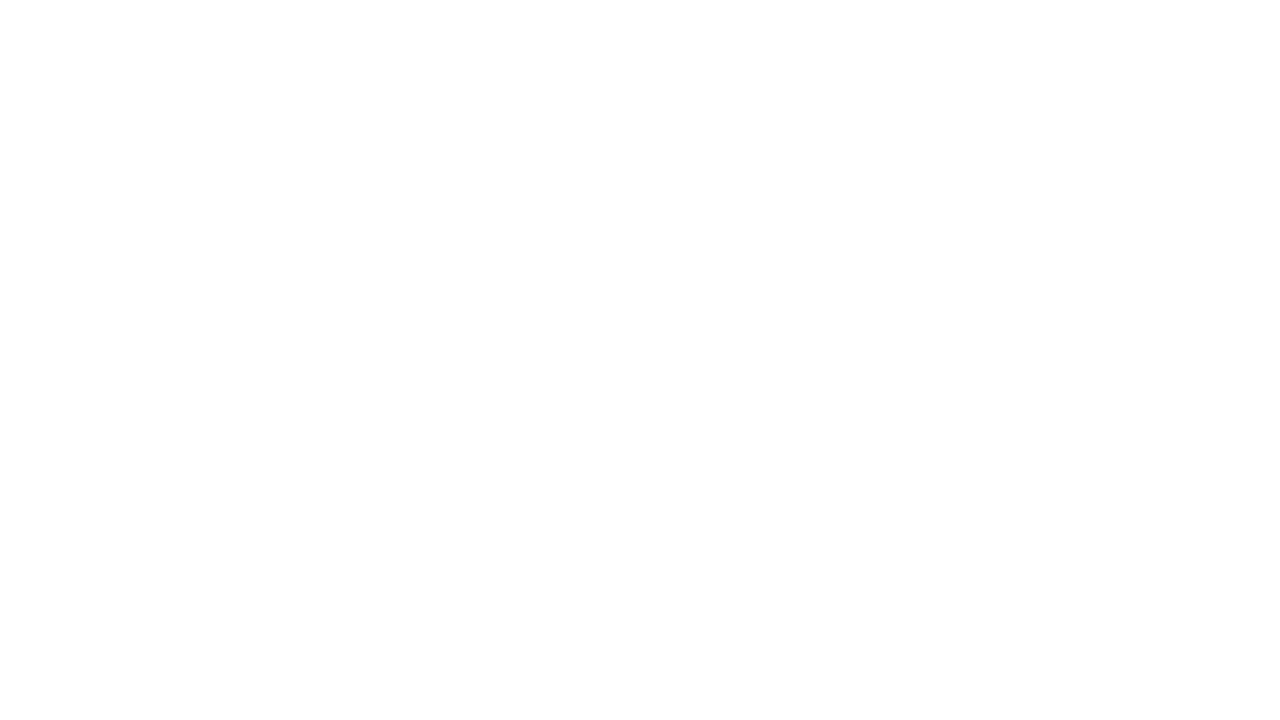